Randomly selects two checkboxes from a group of checkboxes on the page

Starting URL: http://www.tizag.com/htmlT/htmlcheckboxes.php

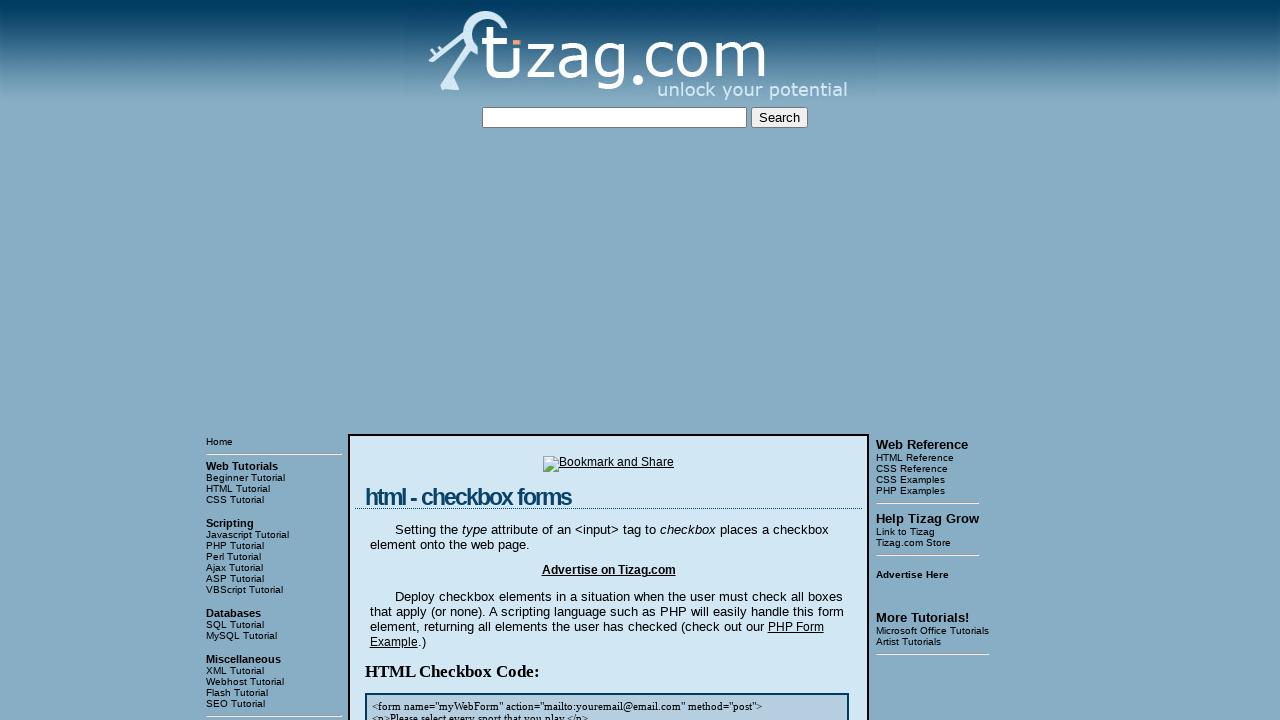

Navigated to checkbox test page
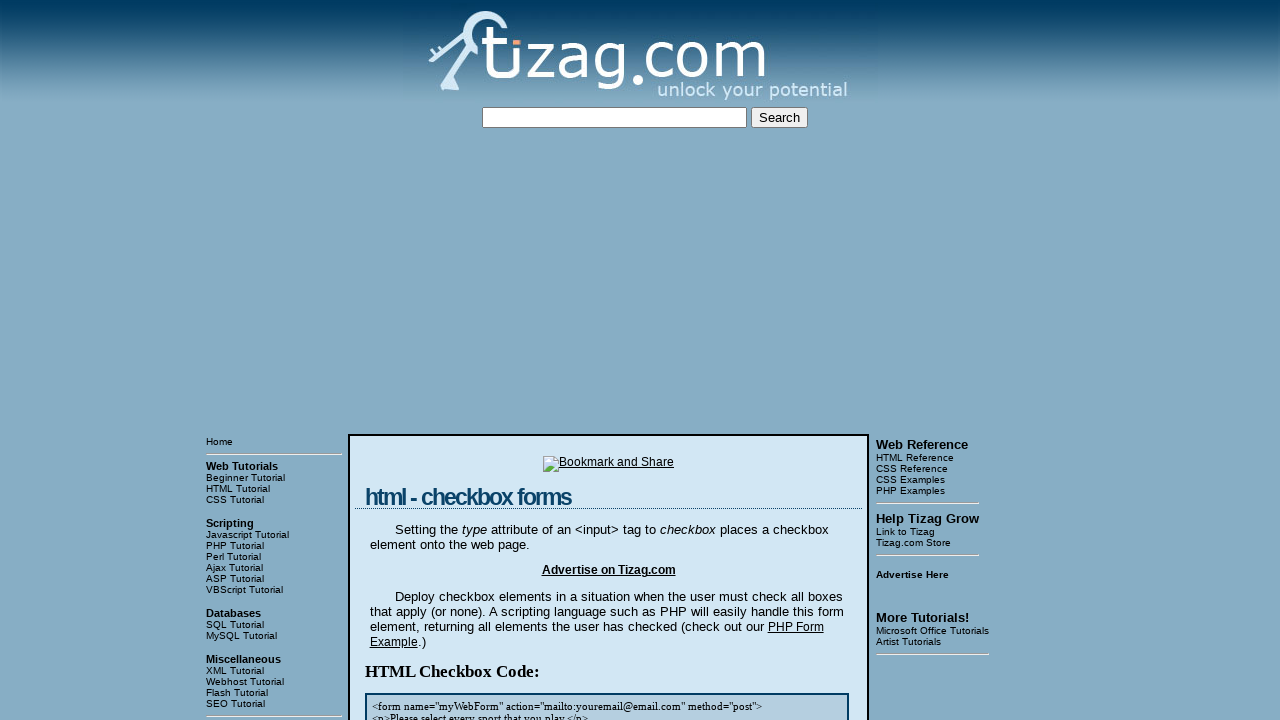

Located all checkboxes in the fourth div
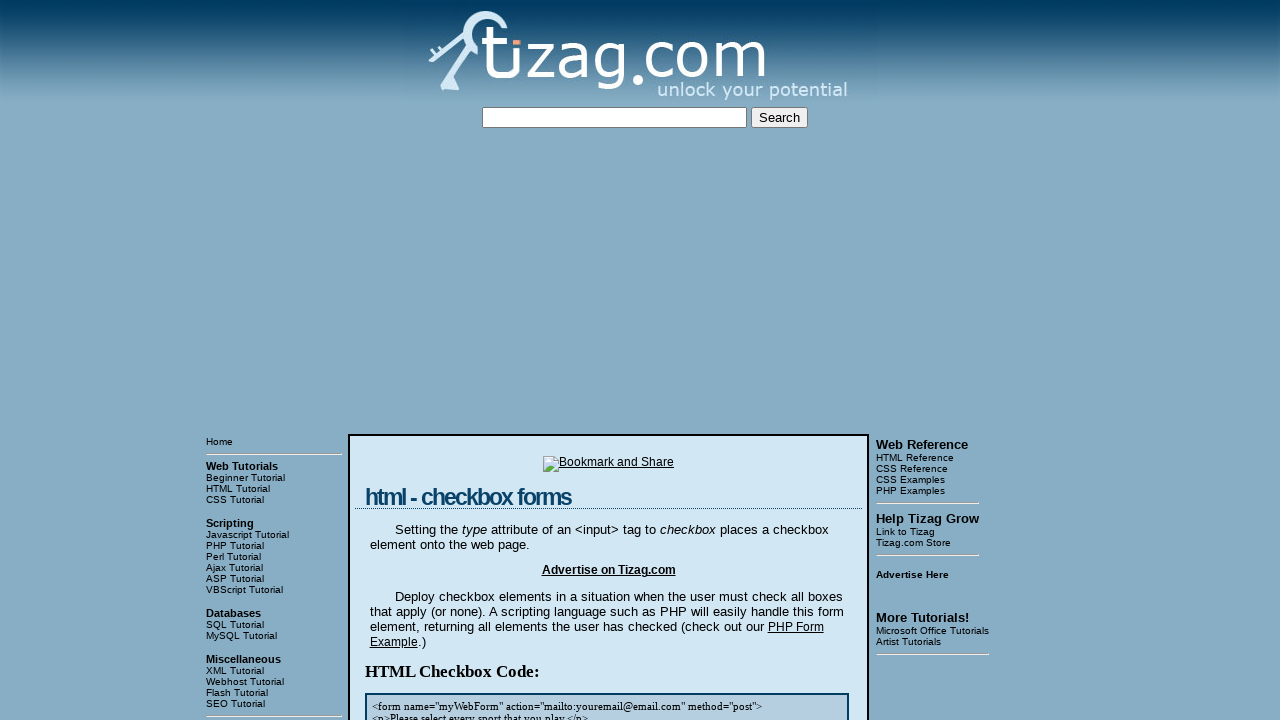

Randomly selected 2 checkboxes at indices [3, 2]
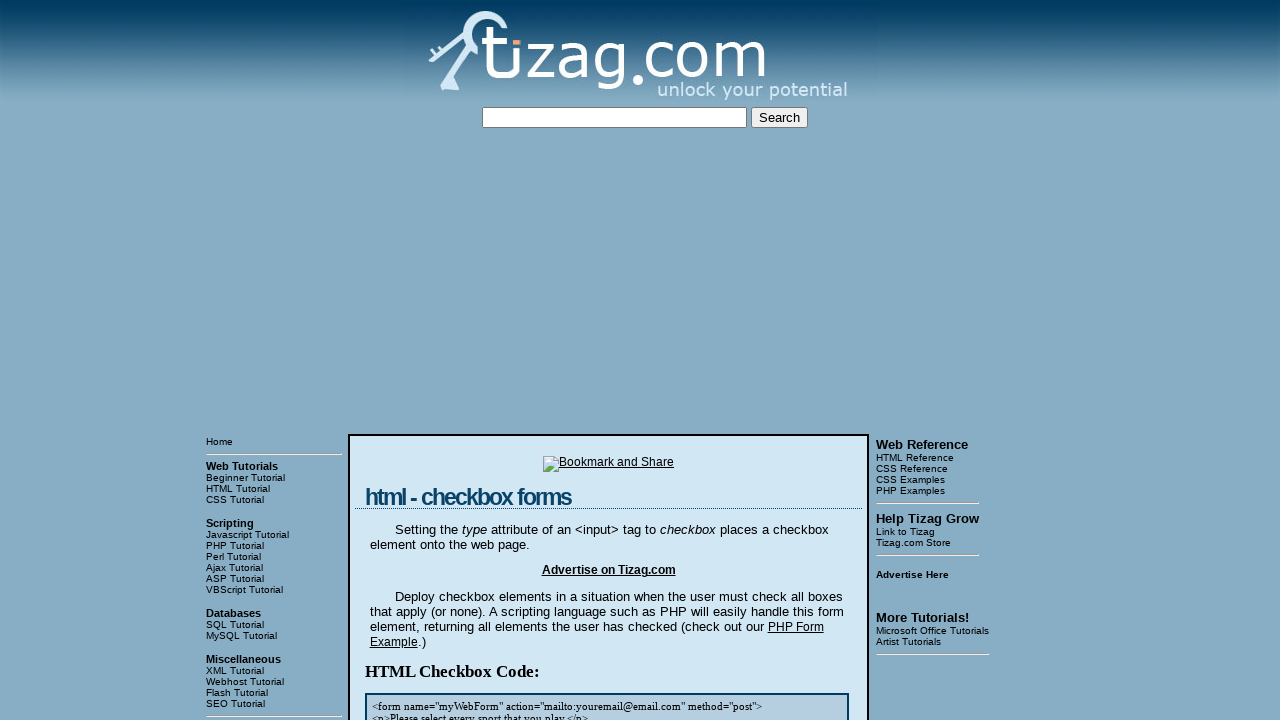

Clicked checkbox at index 3 at (444, 360) on xpath=//div[4]/input >> nth=3
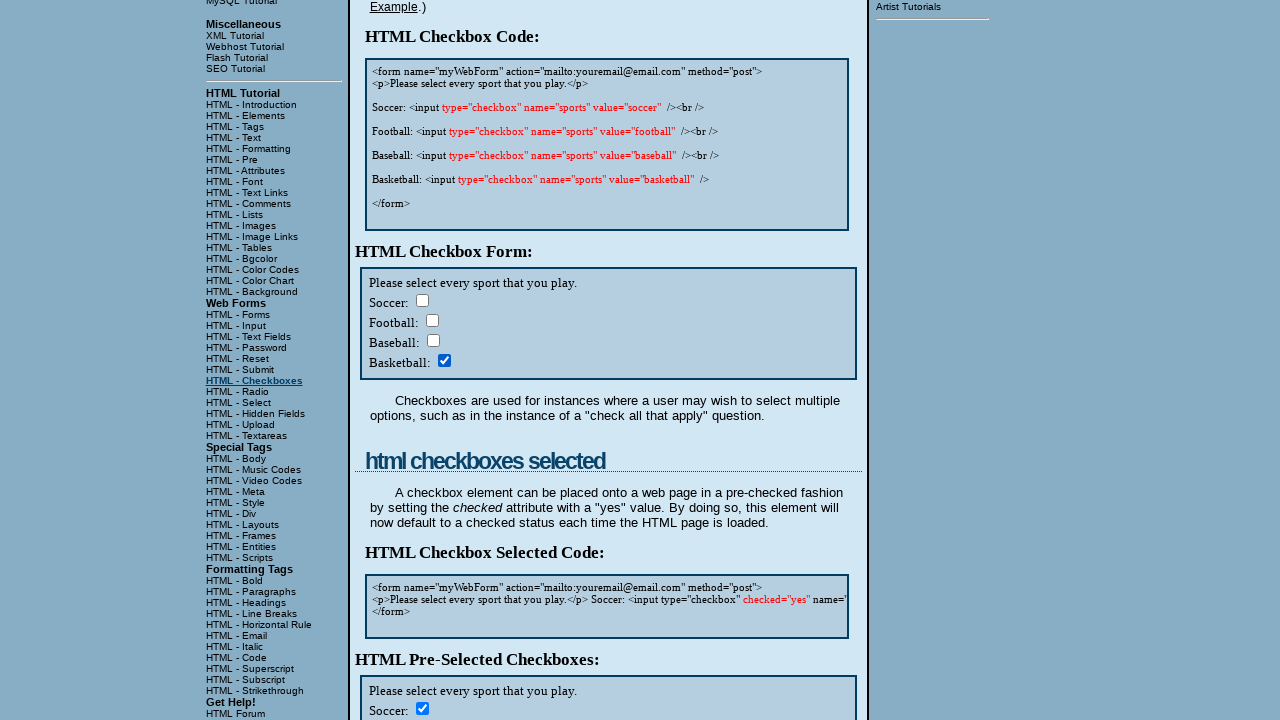

Clicked checkbox at index 2 at (433, 340) on xpath=//div[4]/input >> nth=2
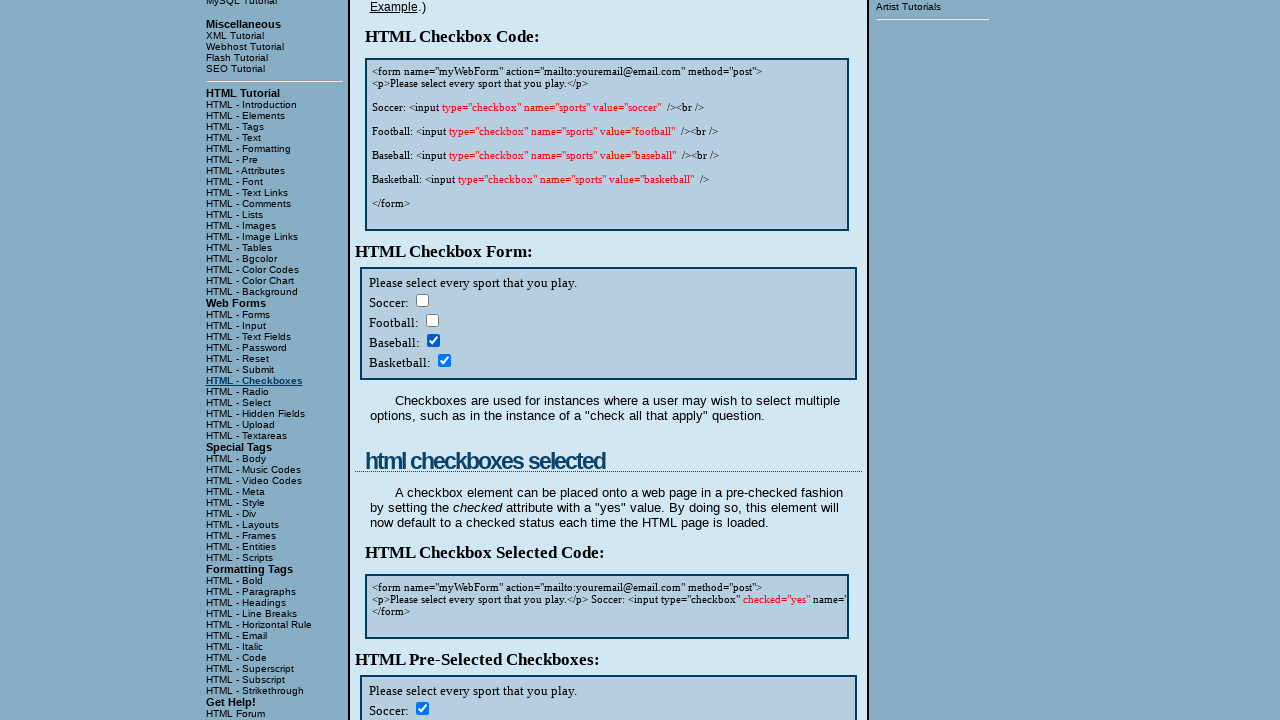

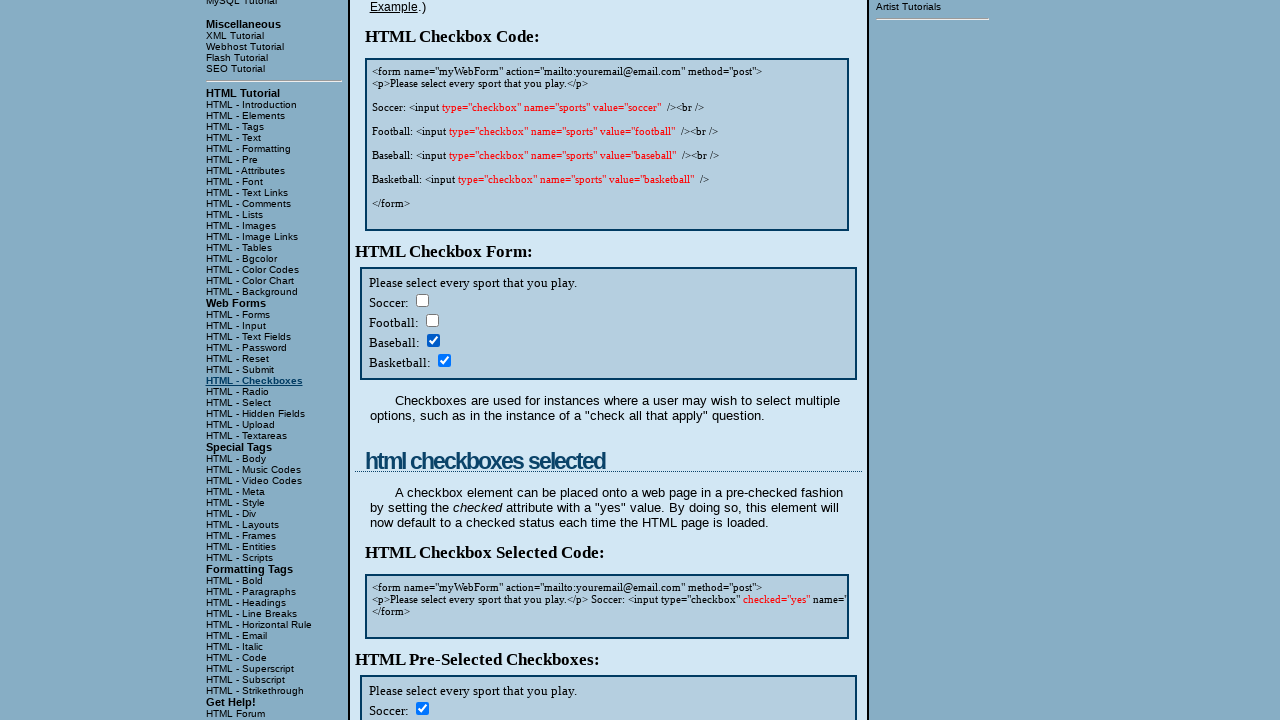